Tests dropdown menu selection by clicking dropdown and selecting an option

Starting URL: https://formy-project.herokuapp.com/dropdown

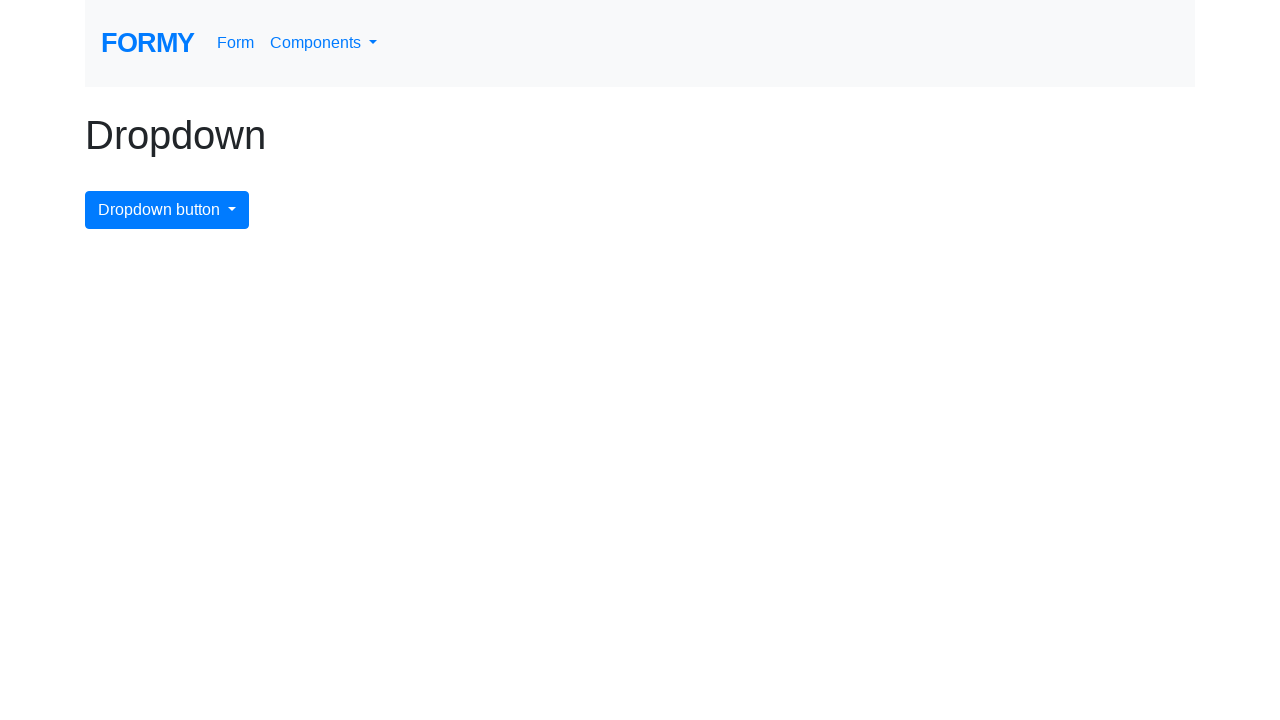

Clicked dropdown menu button at (167, 210) on #dropdownMenuButton
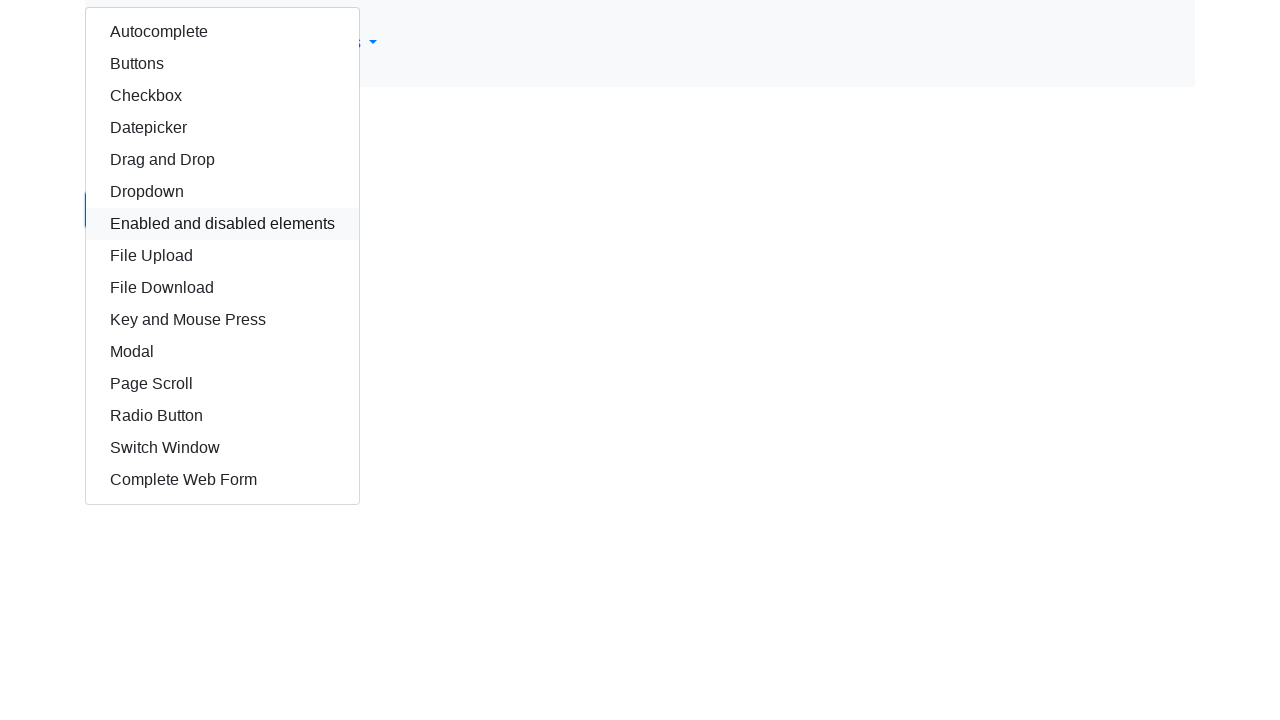

Selected autocomplete option from dropdown menu at (222, 32) on a#autocomplete
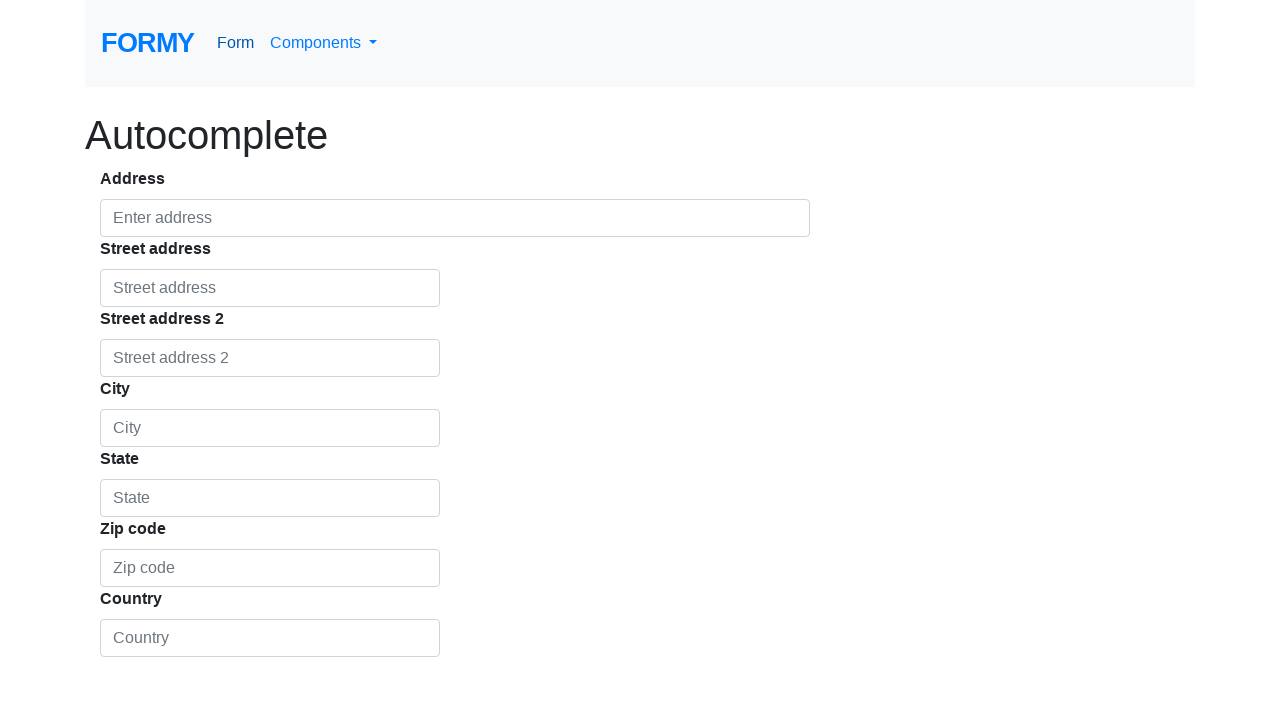

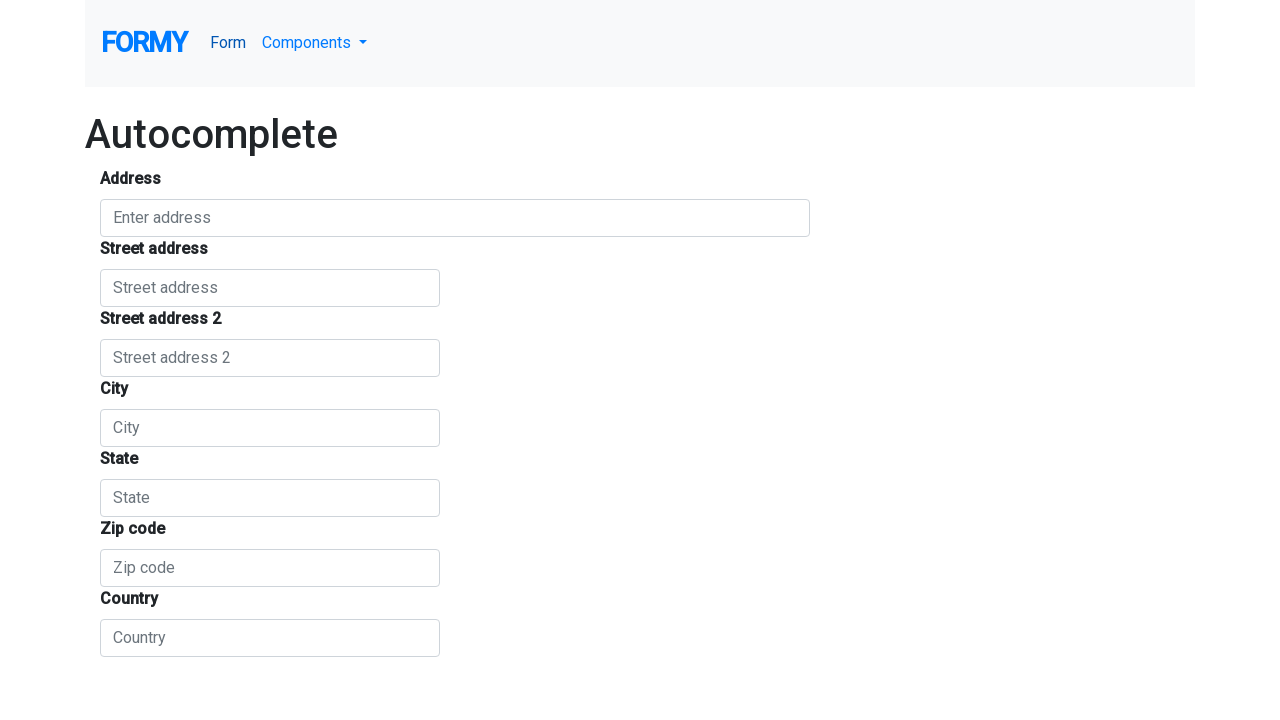